Tests the OPMET weather message consultation form on the Brazilian Air Force meteorology website by filling in location code and date range, then submitting to retrieve results.

Starting URL: https://www.redemet.aer.mil.br/old/?i=produtos&p=consulta-de-mensagens-opmet

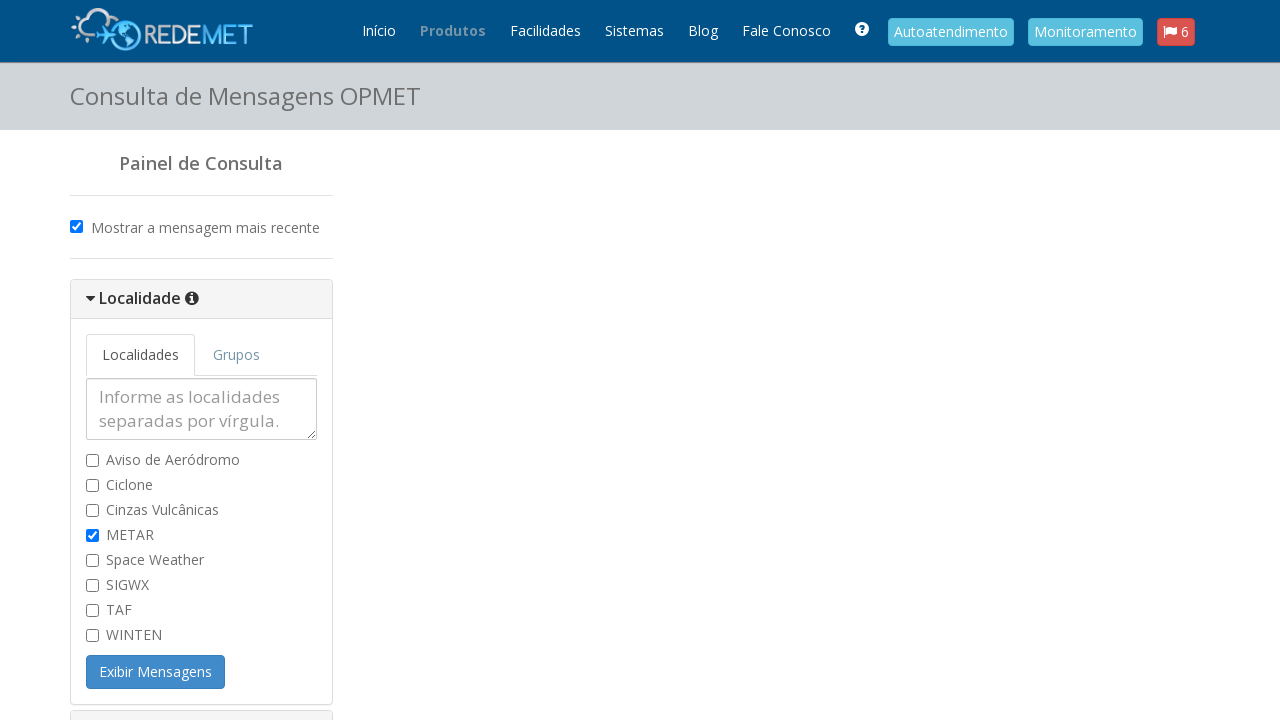

Filled location code field with airport code 'SBMN' on #msg_localidade
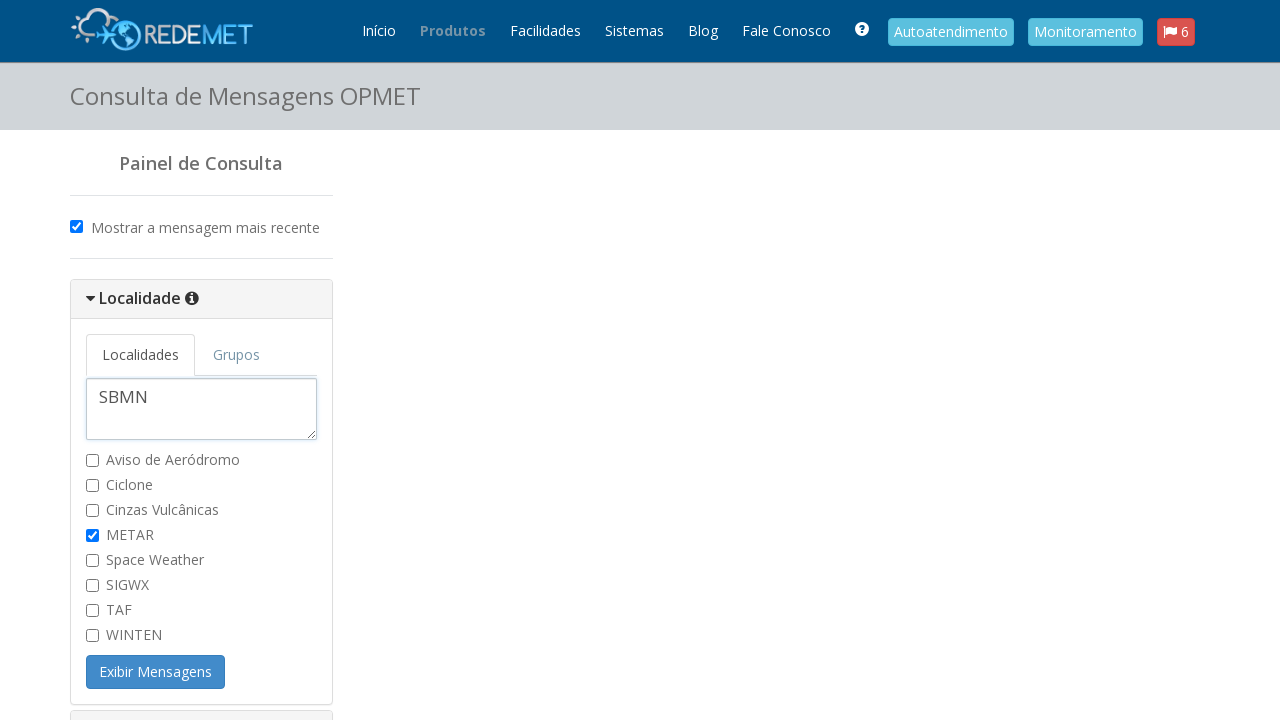

Clicked recent consultation option at (76, 226) on #consulta_recente
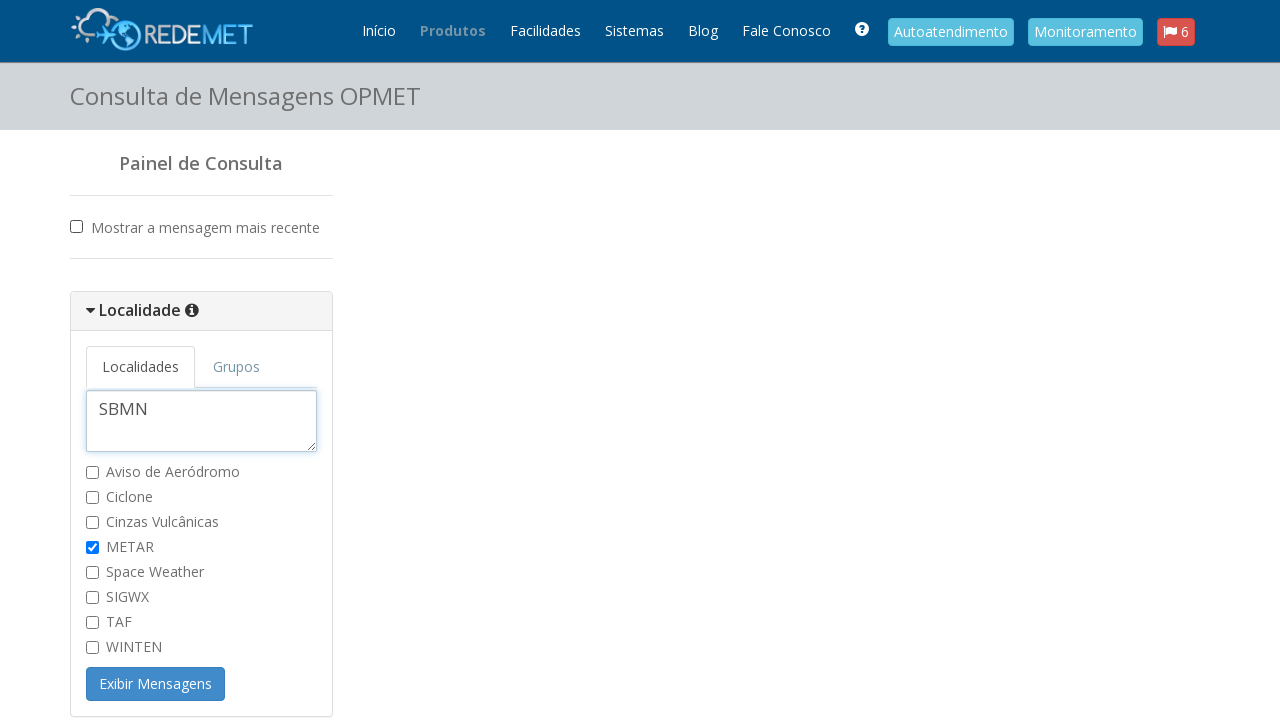

Filled start date/time field with '15/03/2024 14:00' on #consulta_data_ini
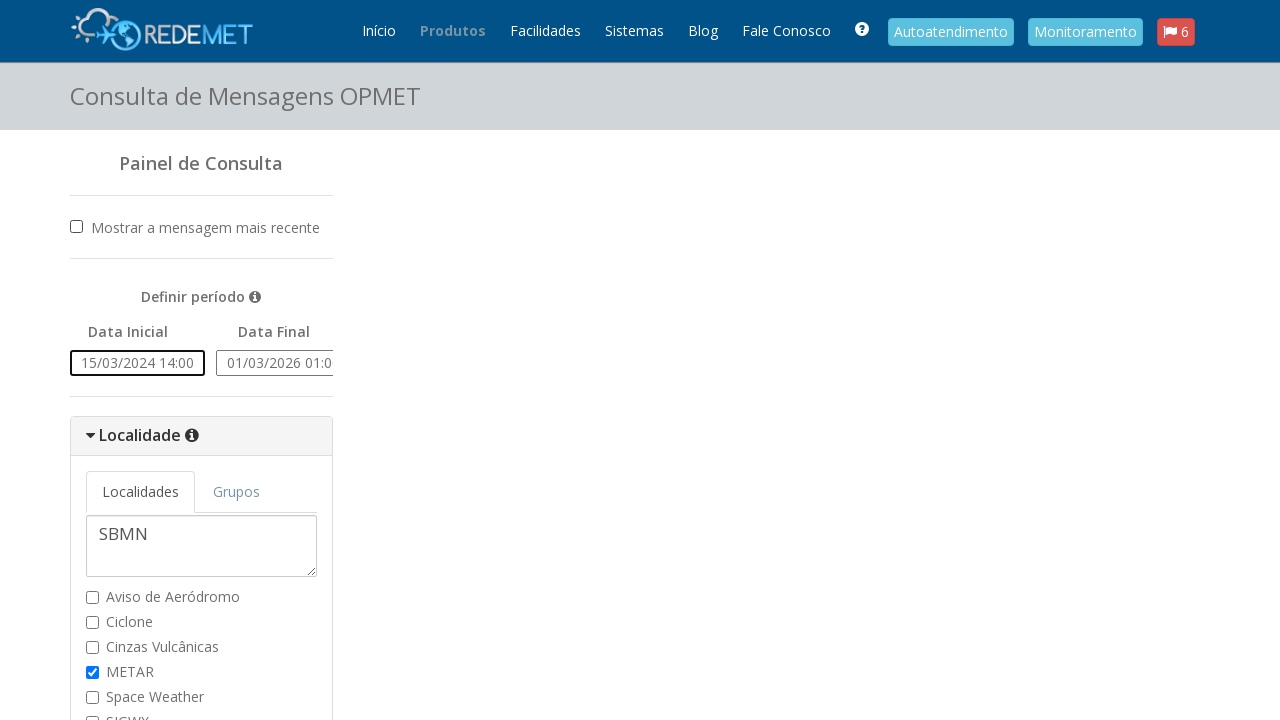

Filled end date/time field with '15/03/2024 14:00' on #consulta_data_fim
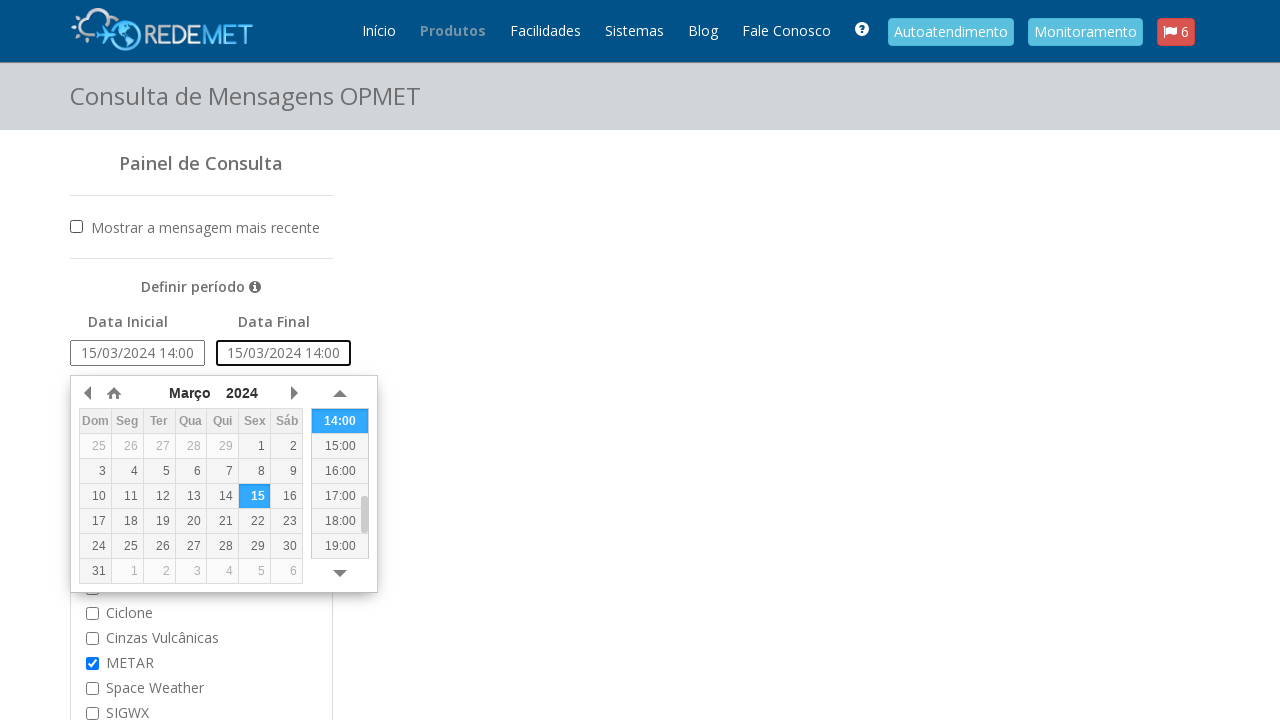

Clicked submit button to retrieve OPMET weather messages at (156, 361) on #consulta_localidade
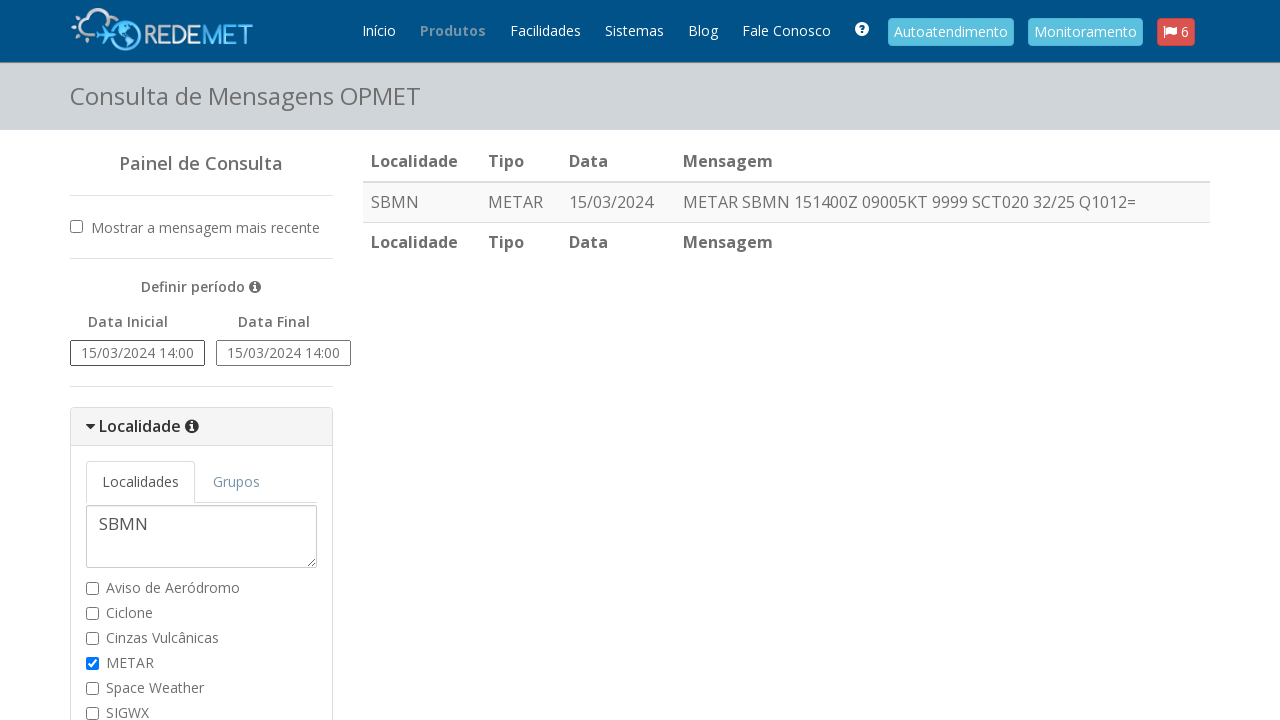

OPMET weather message results loaded successfully
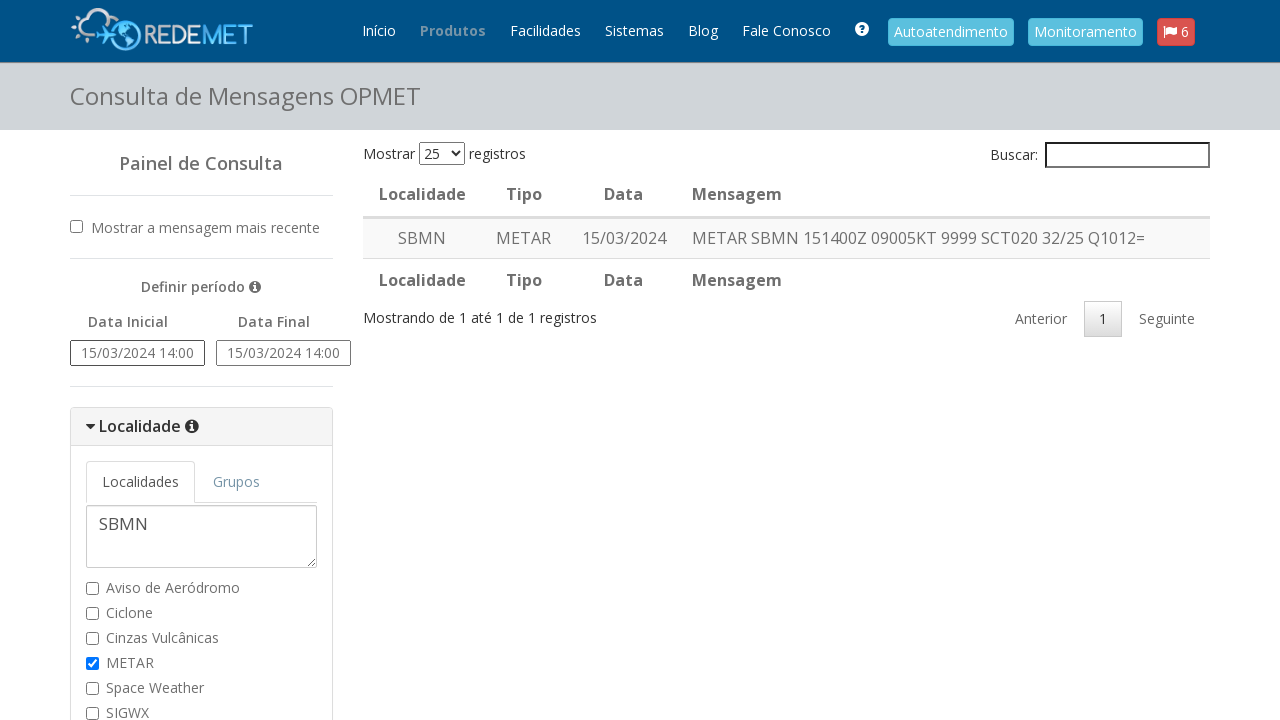

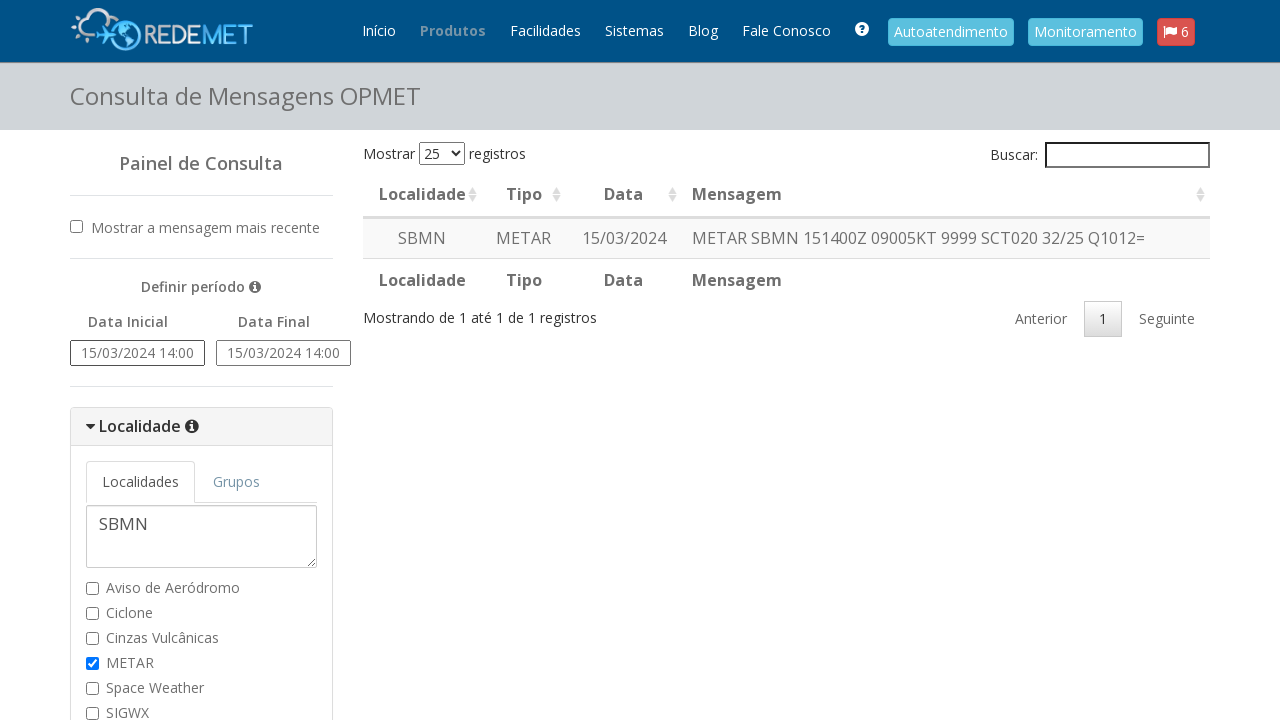